Tests that Clear completed button is hidden when no items are completed

Starting URL: https://demo.playwright.dev/todomvc

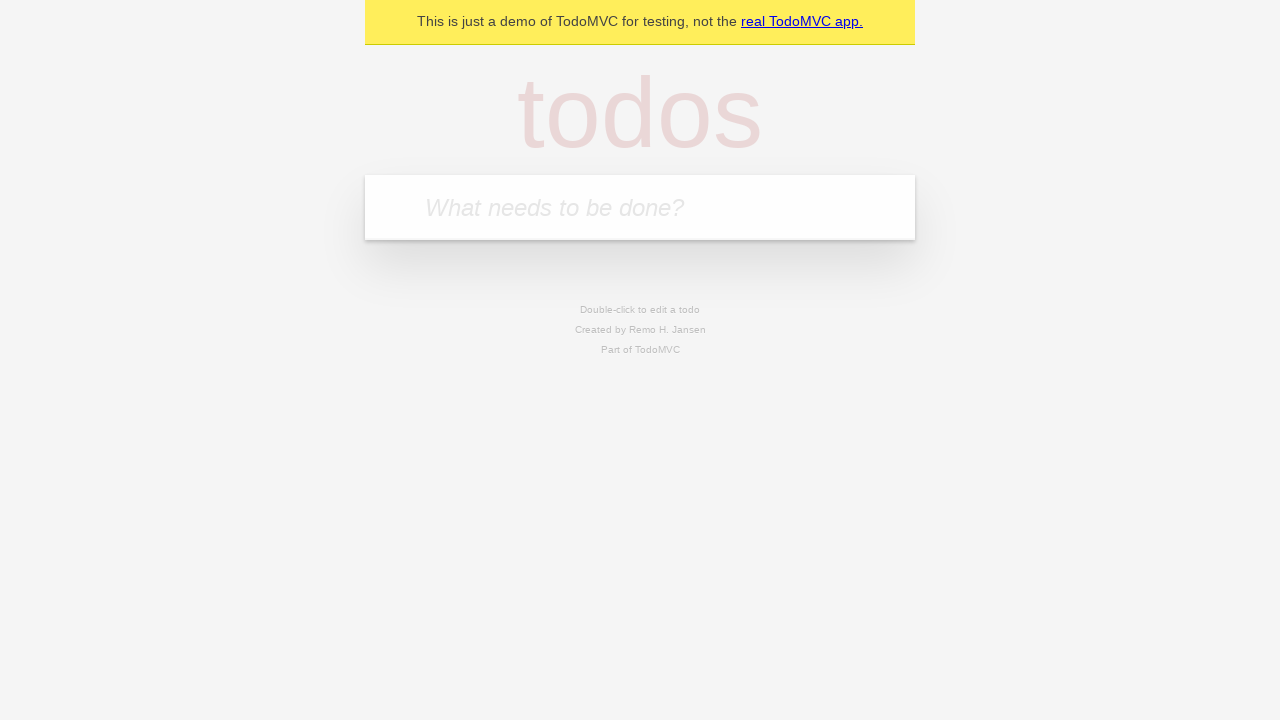

Filled todo input with 'buy some cheese' on internal:attr=[placeholder="What needs to be done?"i]
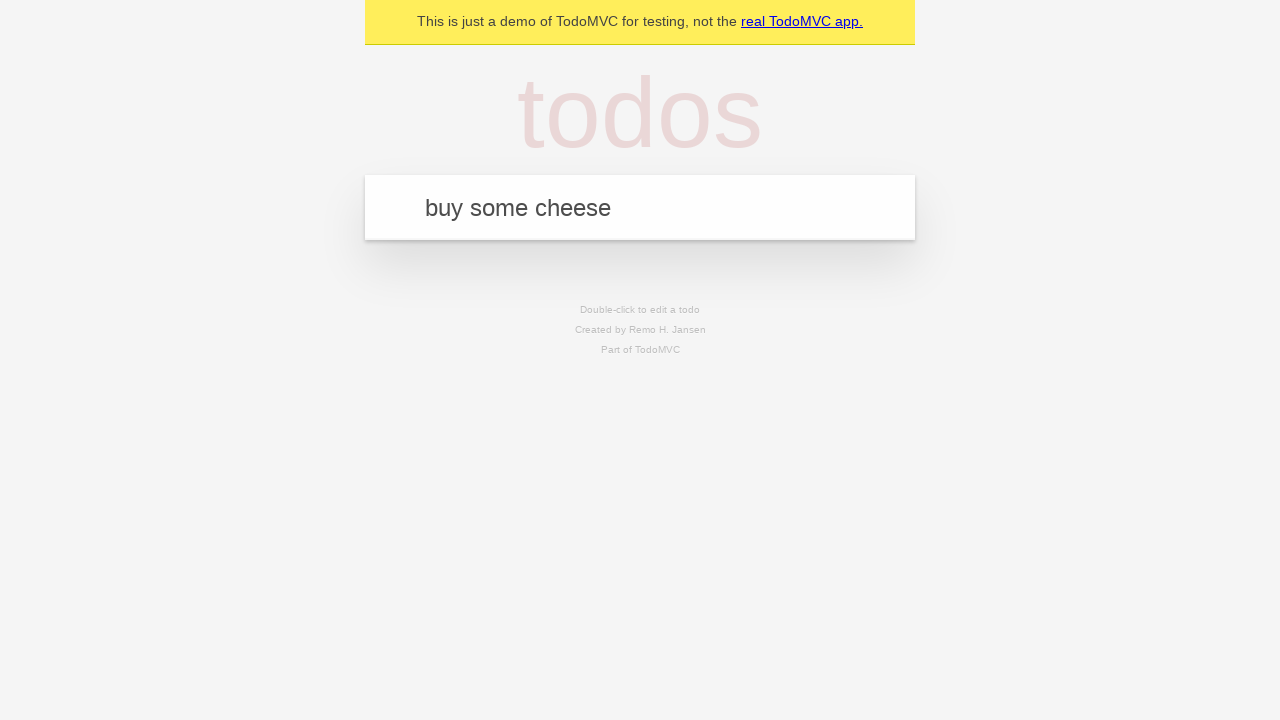

Pressed Enter to add first todo on internal:attr=[placeholder="What needs to be done?"i]
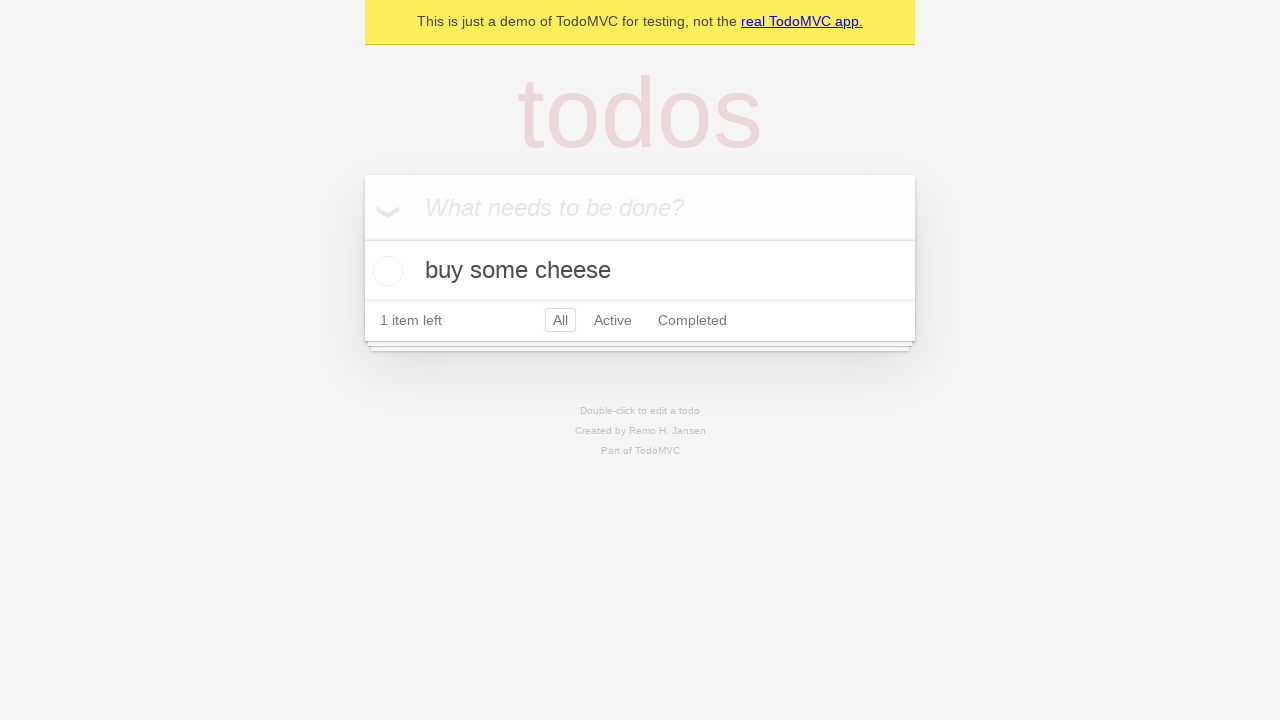

Filled todo input with 'feed the cat' on internal:attr=[placeholder="What needs to be done?"i]
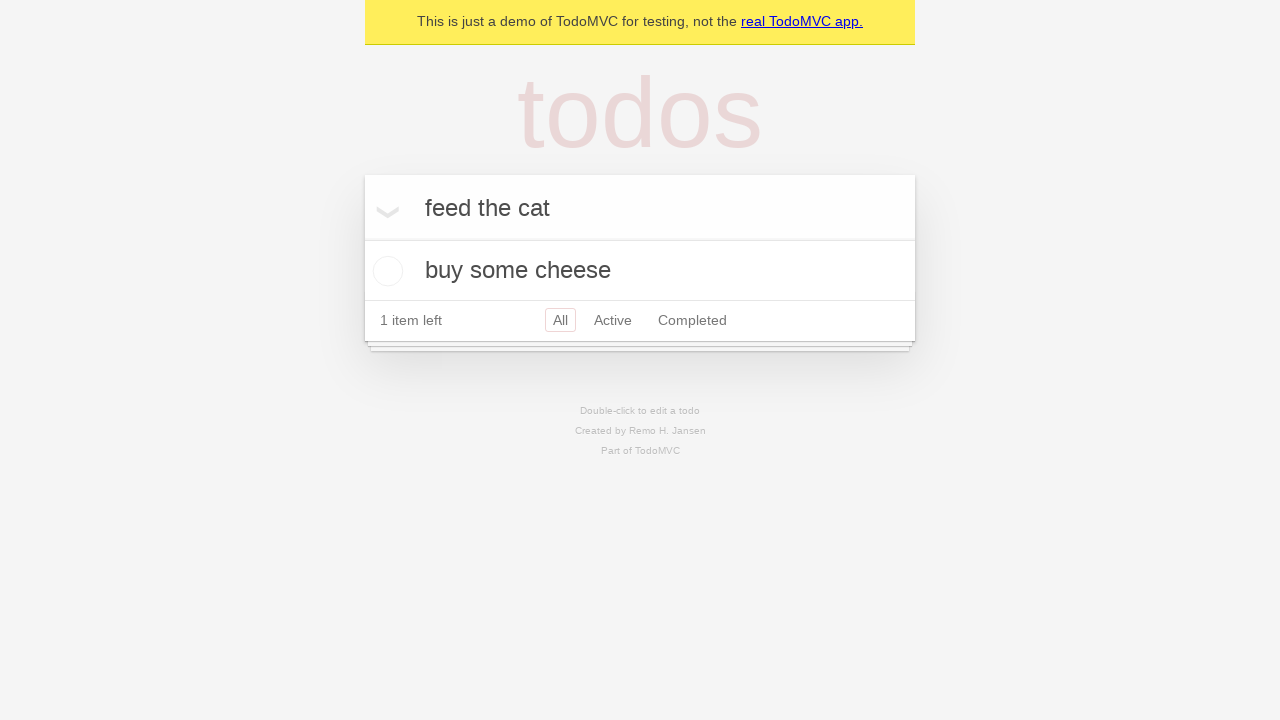

Pressed Enter to add second todo on internal:attr=[placeholder="What needs to be done?"i]
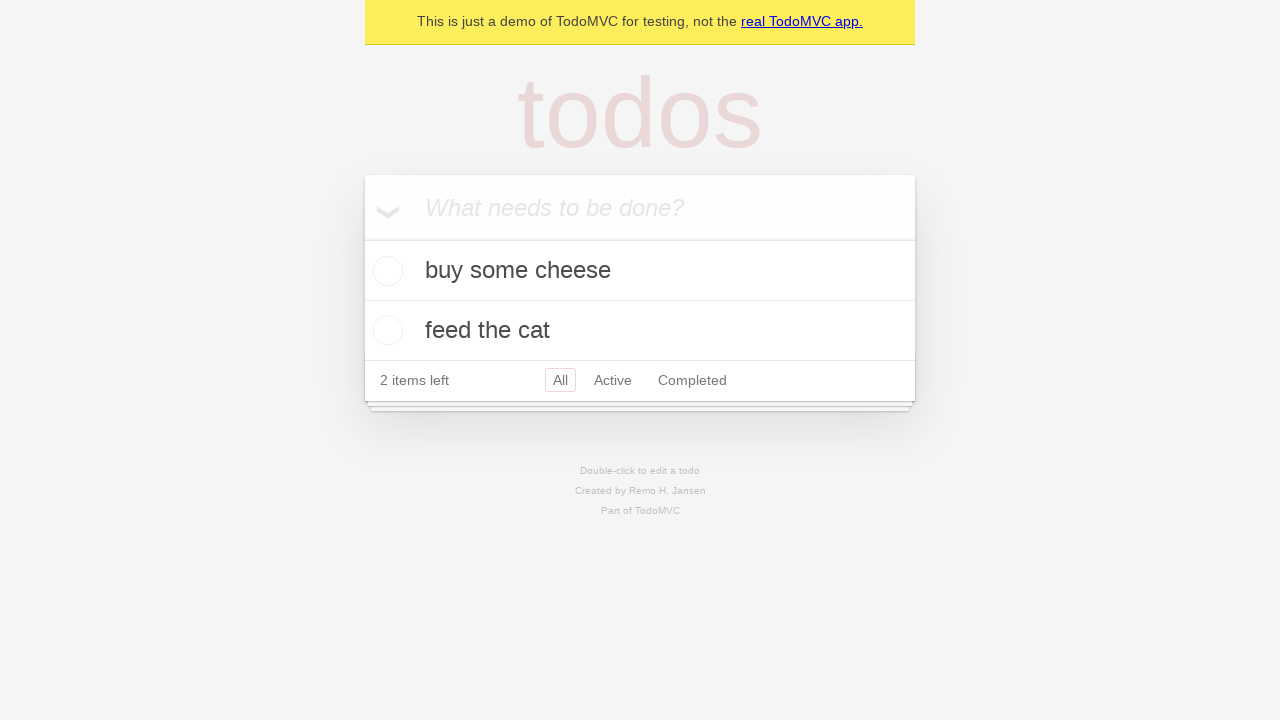

Filled todo input with 'book a doctors appointment' on internal:attr=[placeholder="What needs to be done?"i]
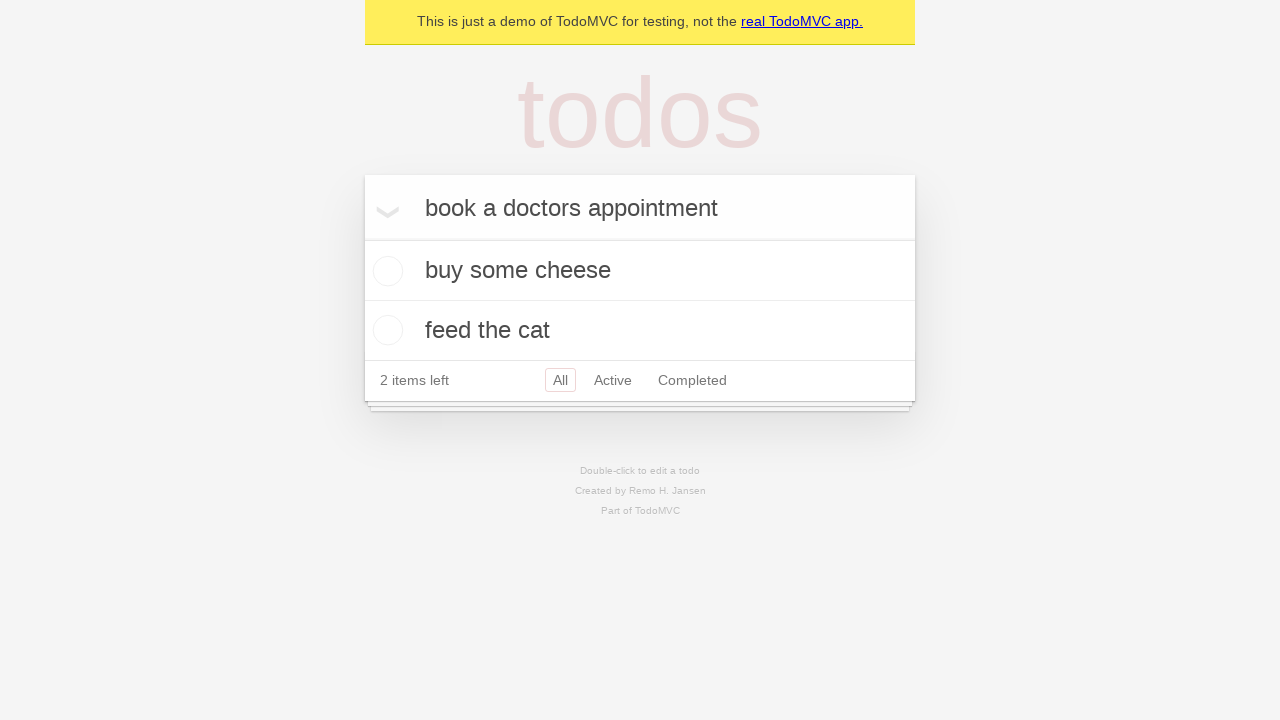

Pressed Enter to add third todo on internal:attr=[placeholder="What needs to be done?"i]
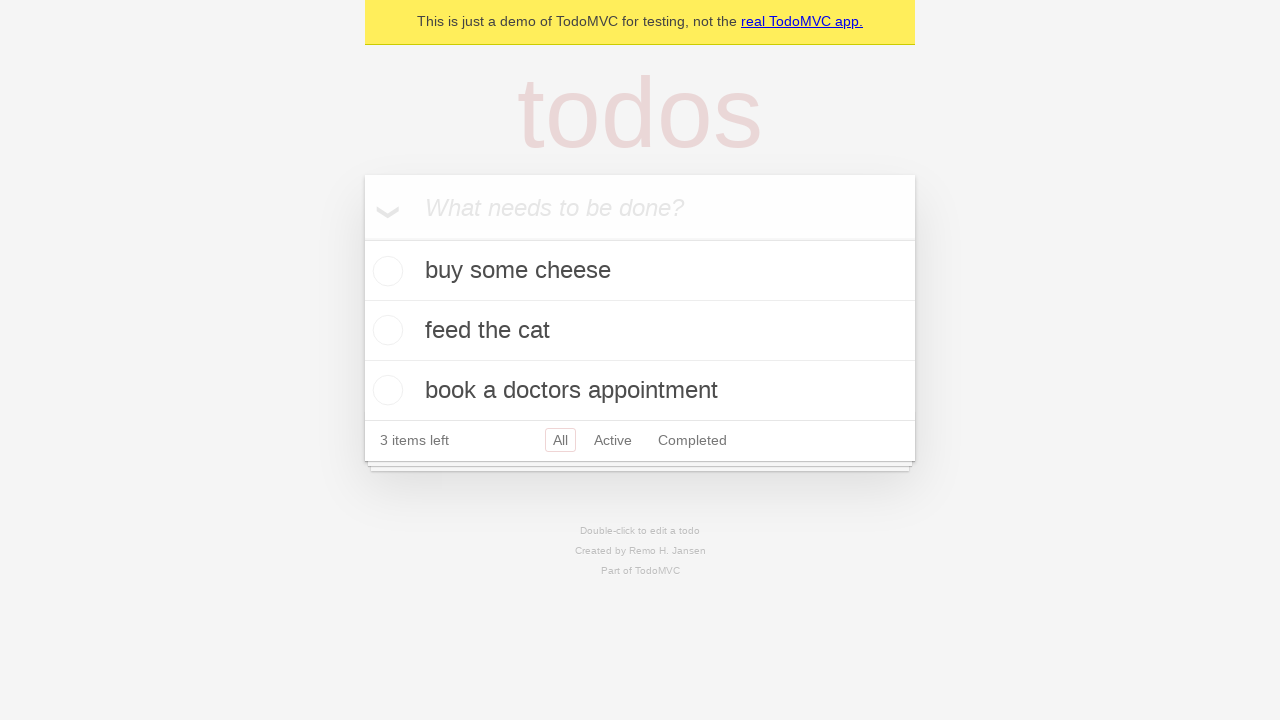

Checked the first todo item to mark it as completed at (385, 271) on .todo-list li .toggle >> nth=0
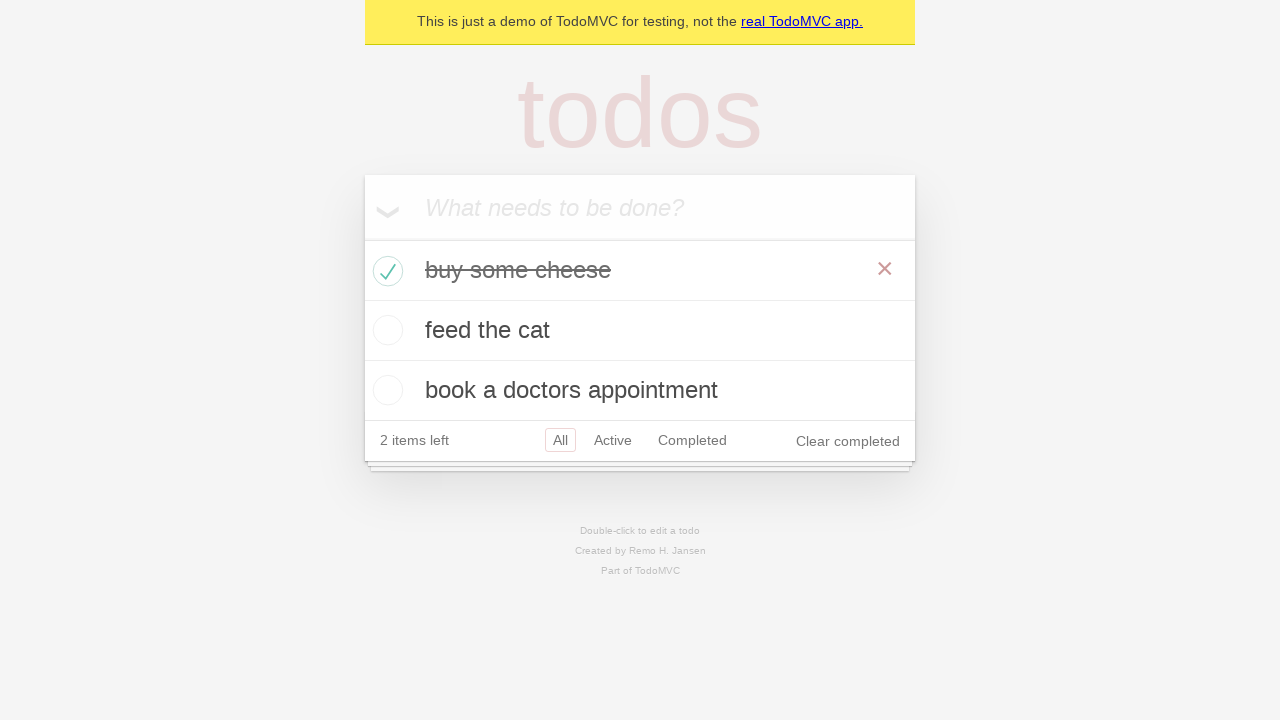

Clicked Clear completed button to remove completed items at (848, 441) on internal:role=button[name="Clear completed"i]
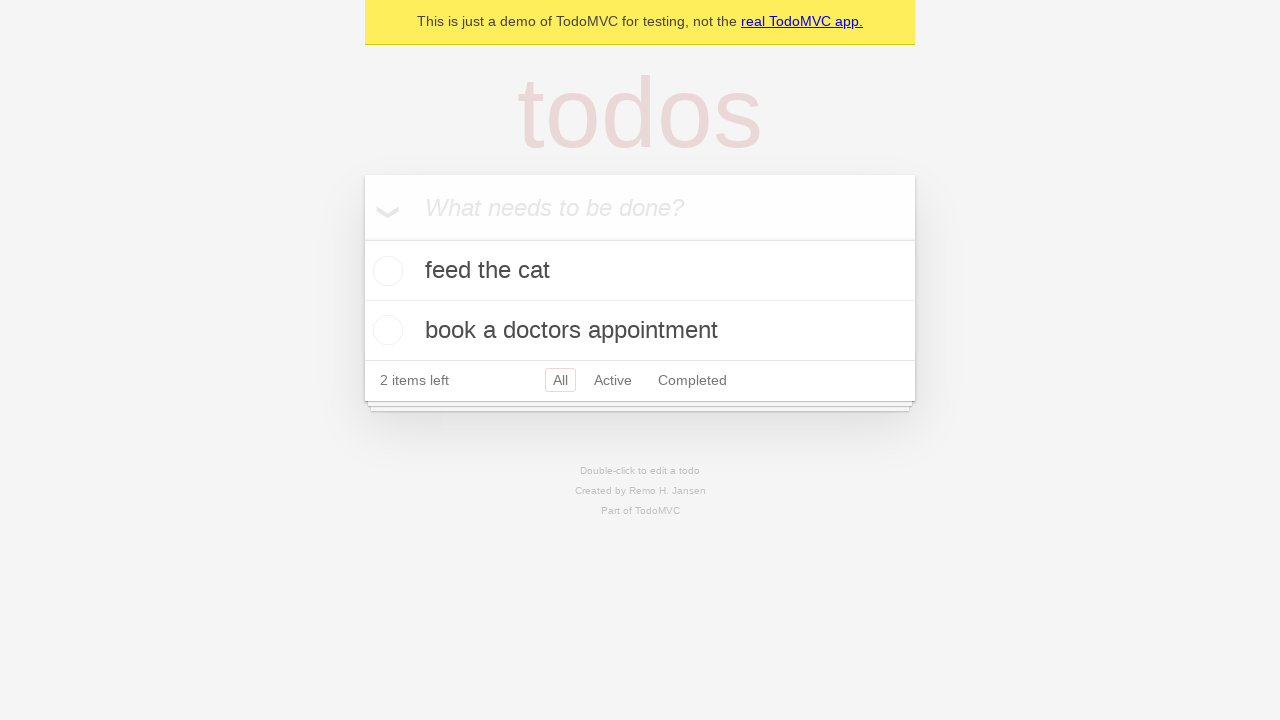

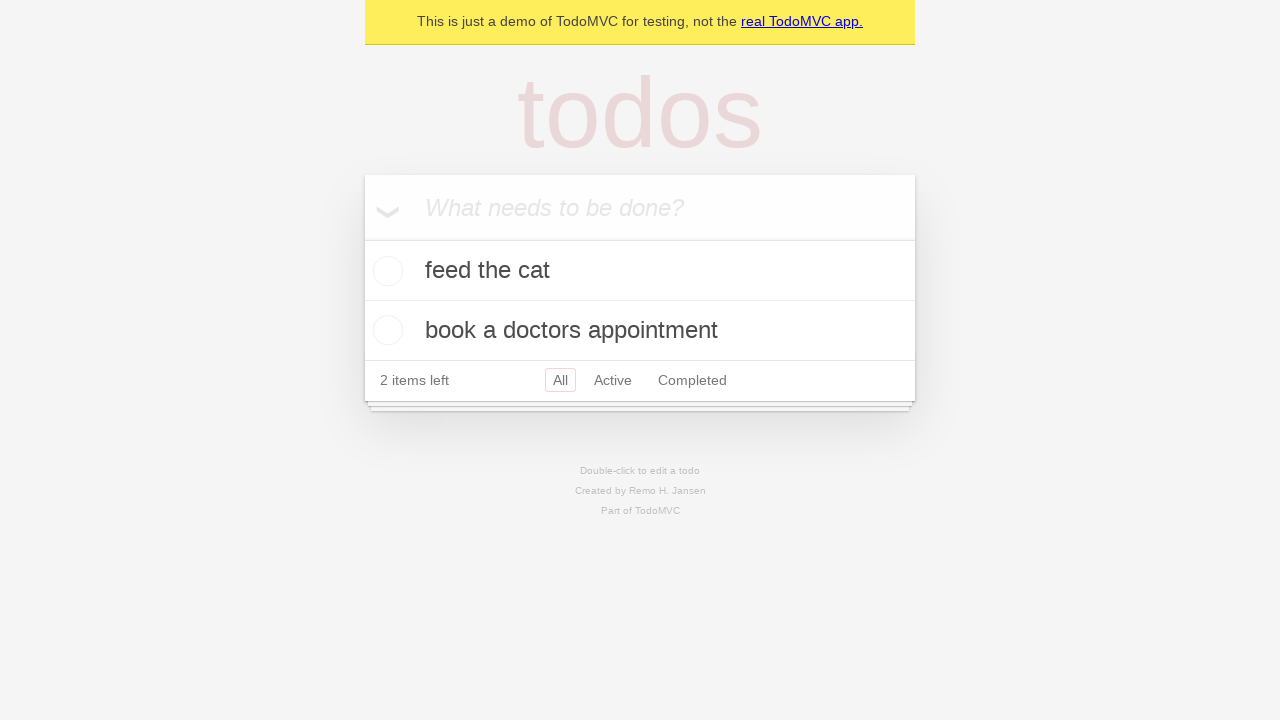